Creates a new paste on Pastebin by filling in the paste content with "Hello from WebDriver", selecting a 10 minute expiration, entering a title "helloweb", and submitting the form.

Starting URL: https://pastebin.com/

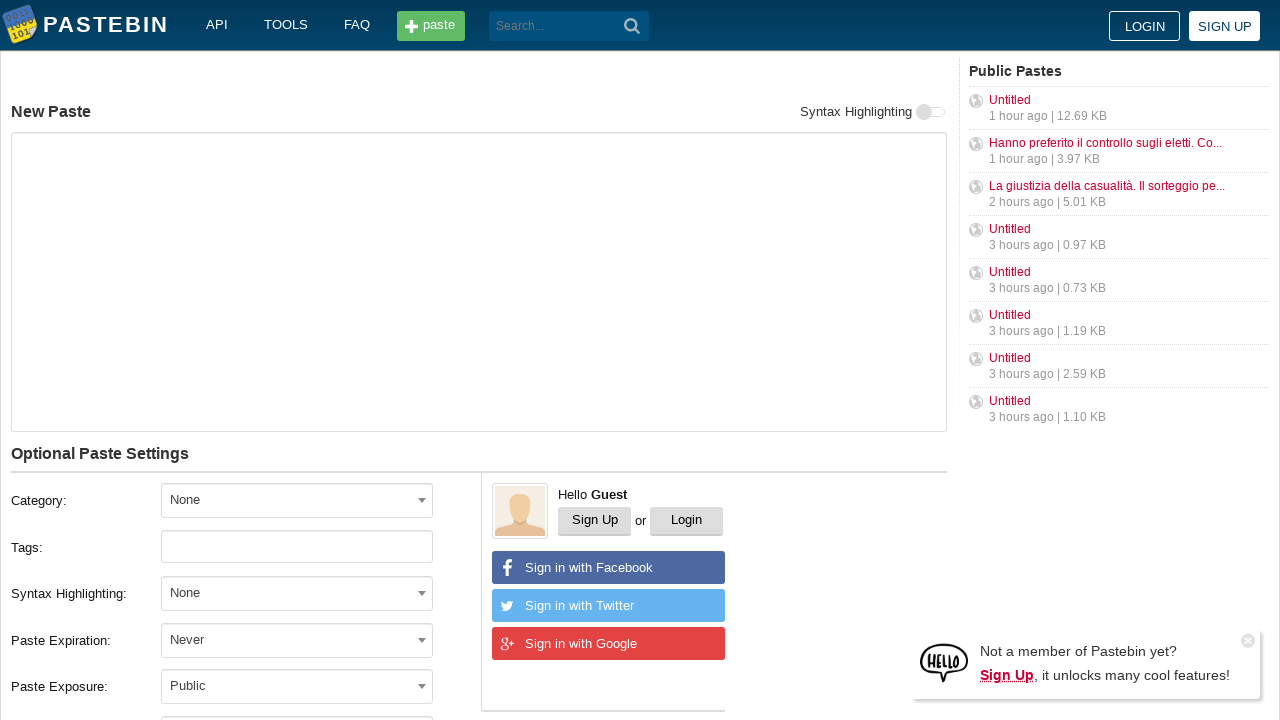

Filled paste content textarea with 'Hello from WebDriver' on #postform-text
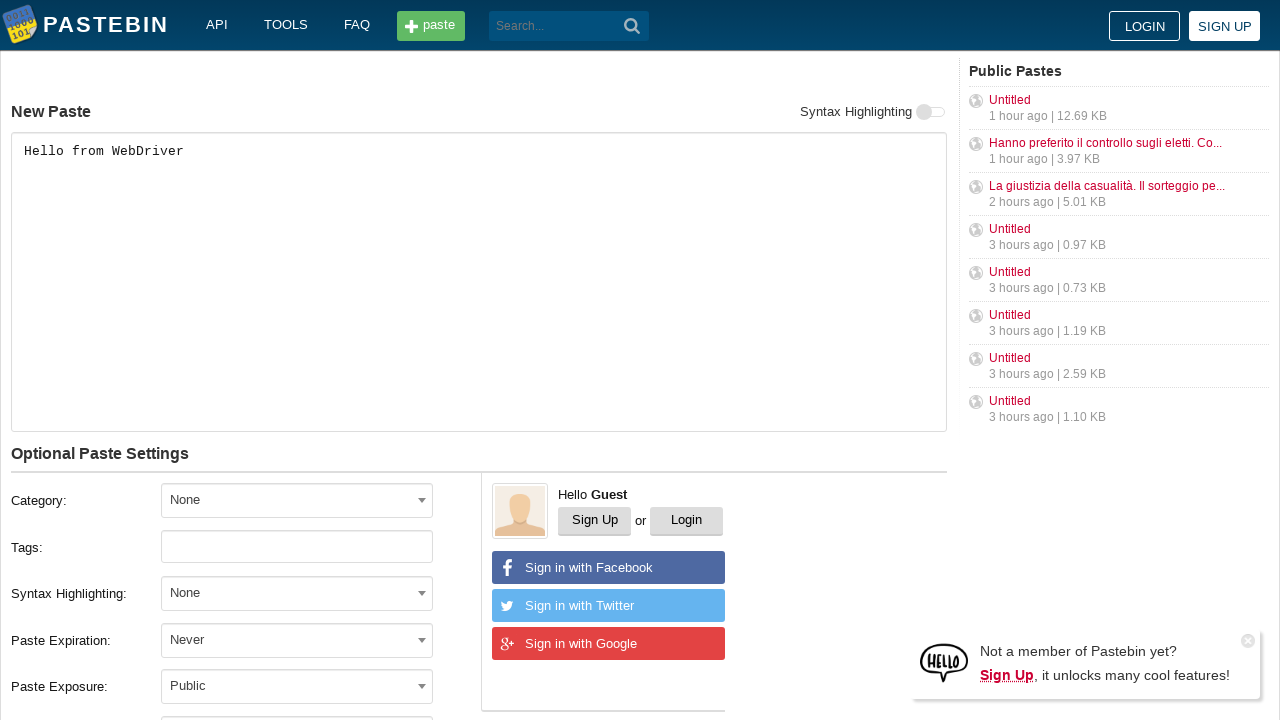

Clicked expiration dropdown to open it at (297, 640) on #select2-postform-expiration-container
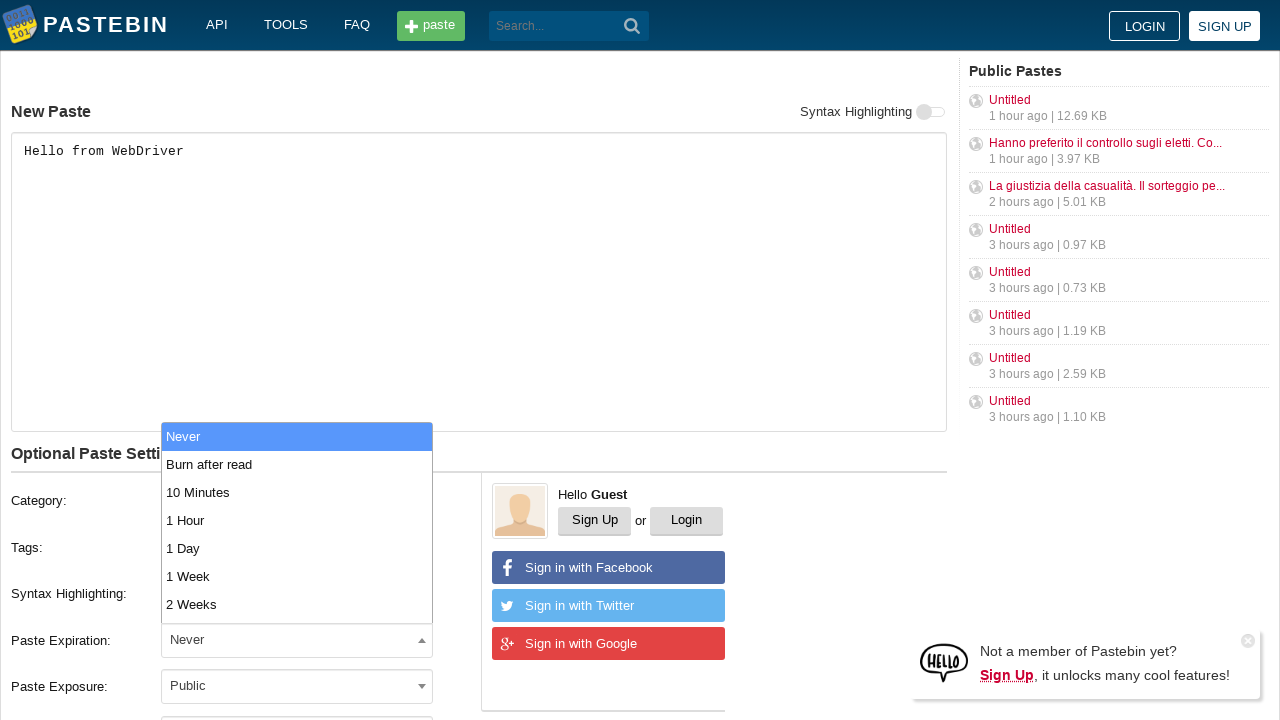

Selected '10 Minutes' expiration option from dropdown at (297, 492) on xpath=//li[text()='10 Minutes']
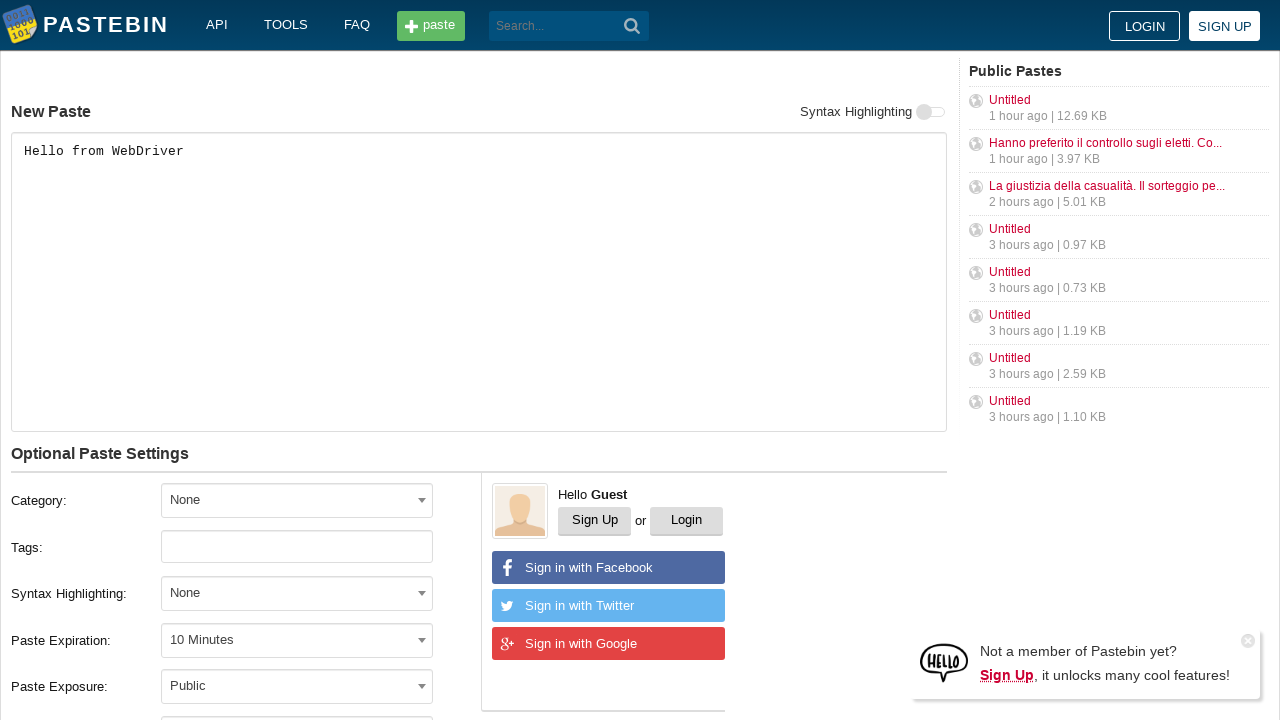

Filled paste title field with 'helloweb' on #postform-name
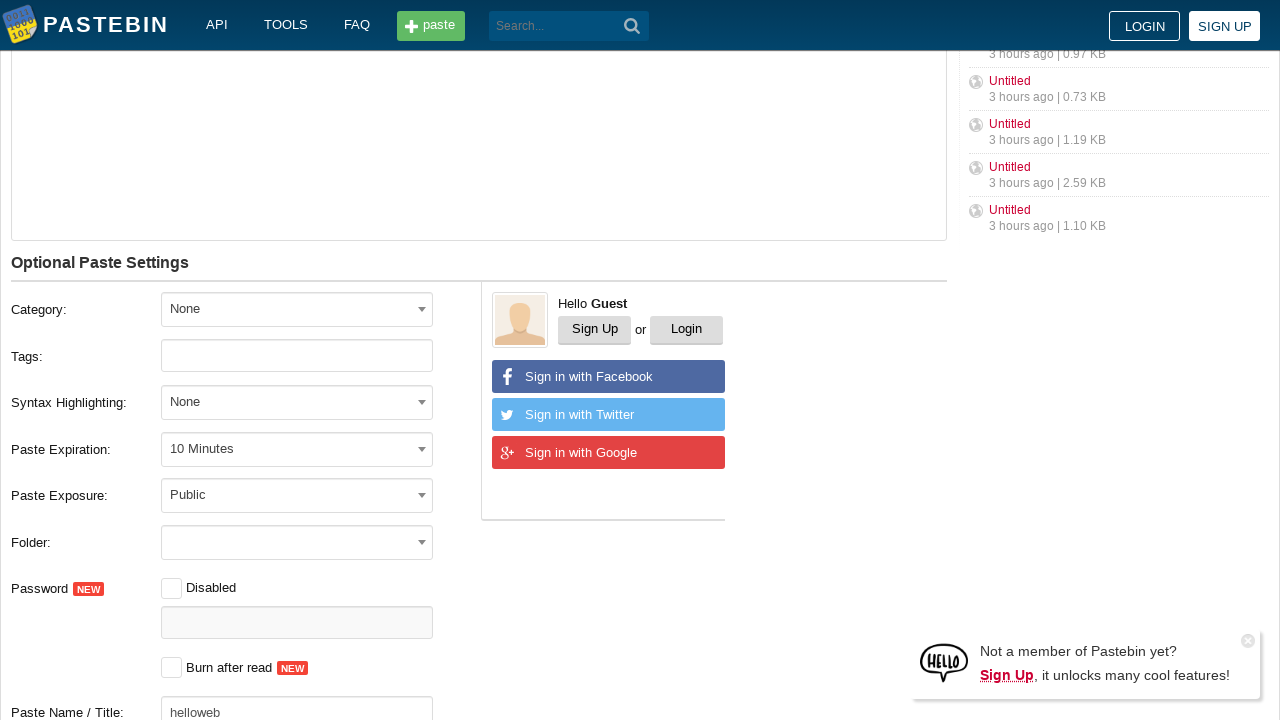

Clicked submit button to create paste at (632, 26) on button
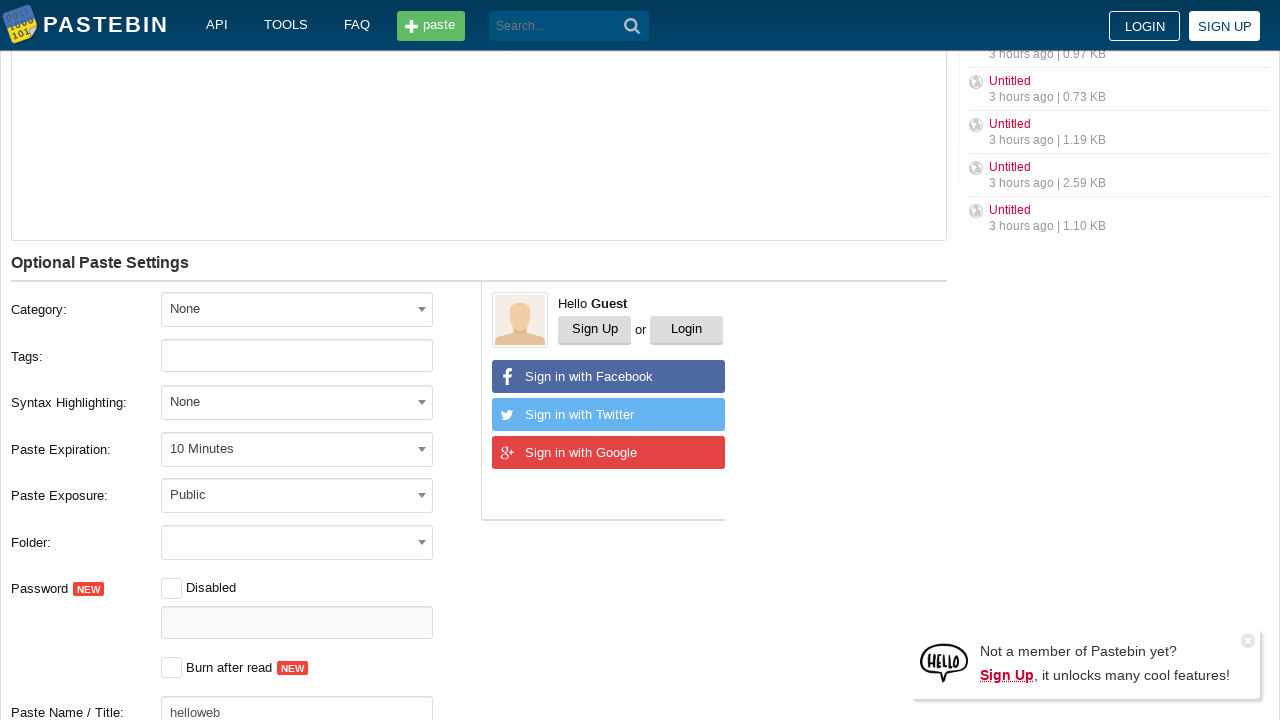

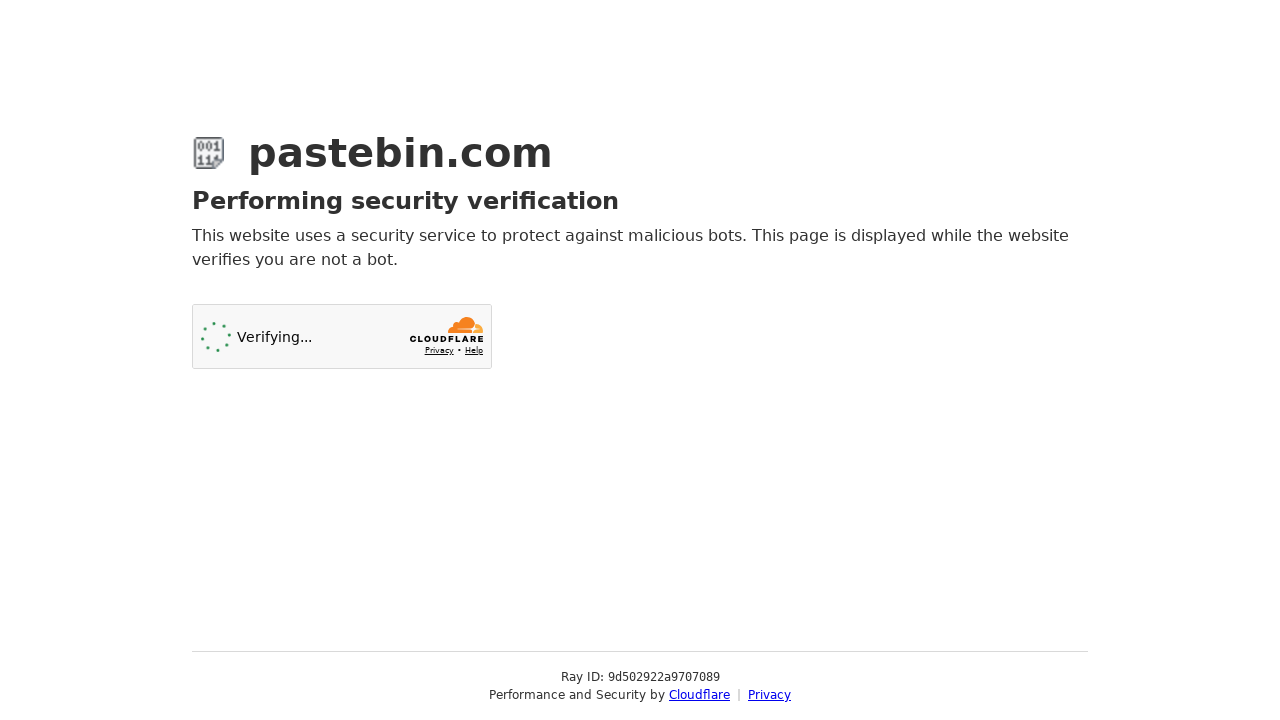